Tests window handling functionality by clicking a button that opens a new window and then switching between windows

Starting URL: http://demo.automationtesting.in/Windows.html

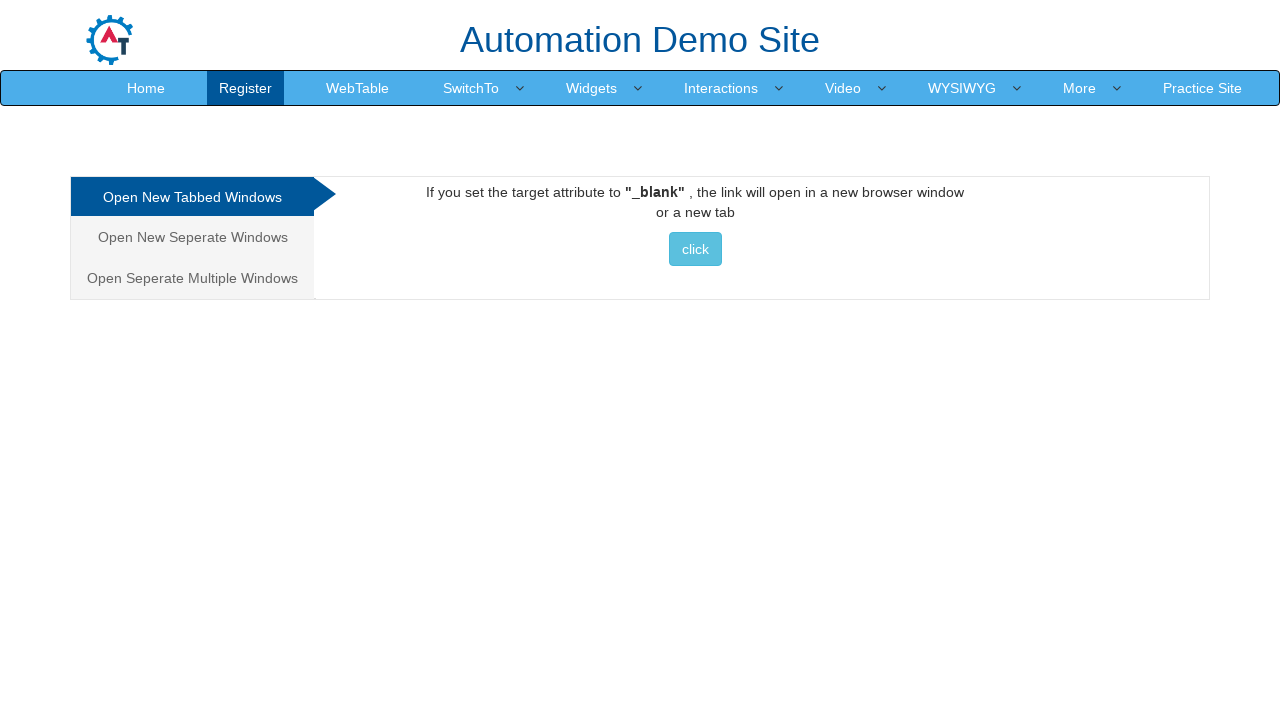

Clicked button to open new window at (695, 249) on xpath=//a//button[contains(text(),'click')]
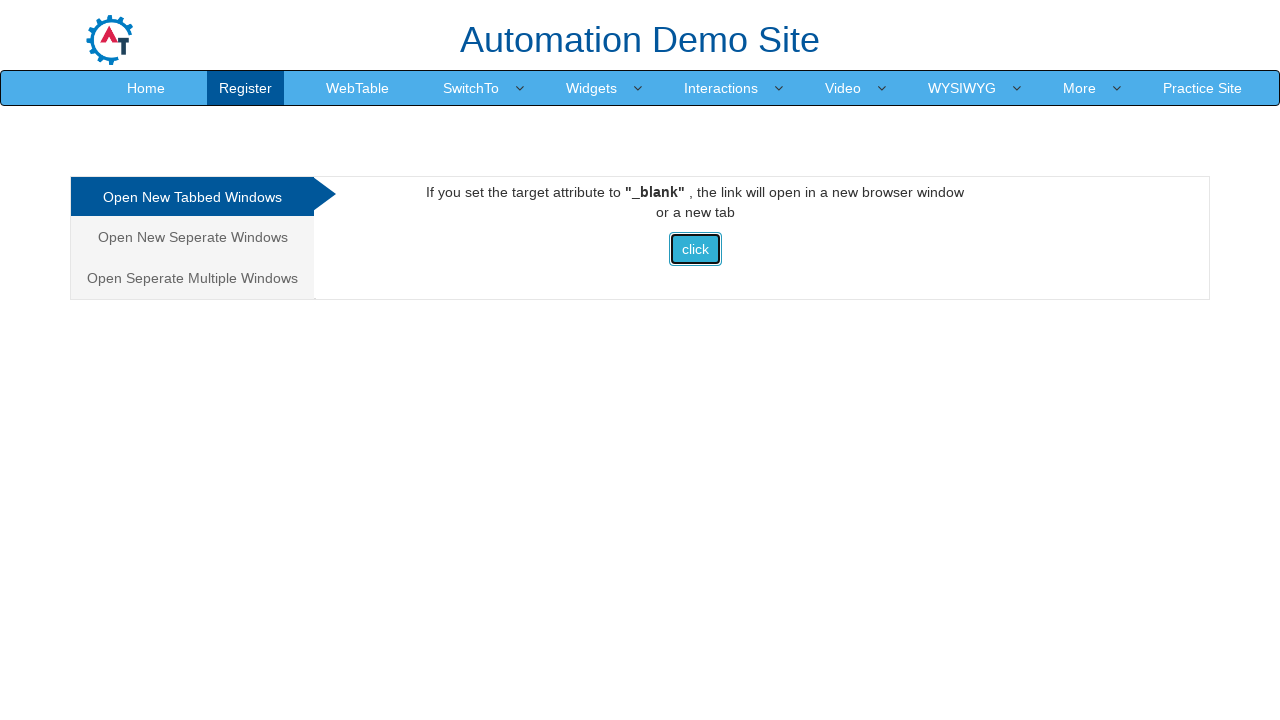

Waited 2 seconds for new window to open
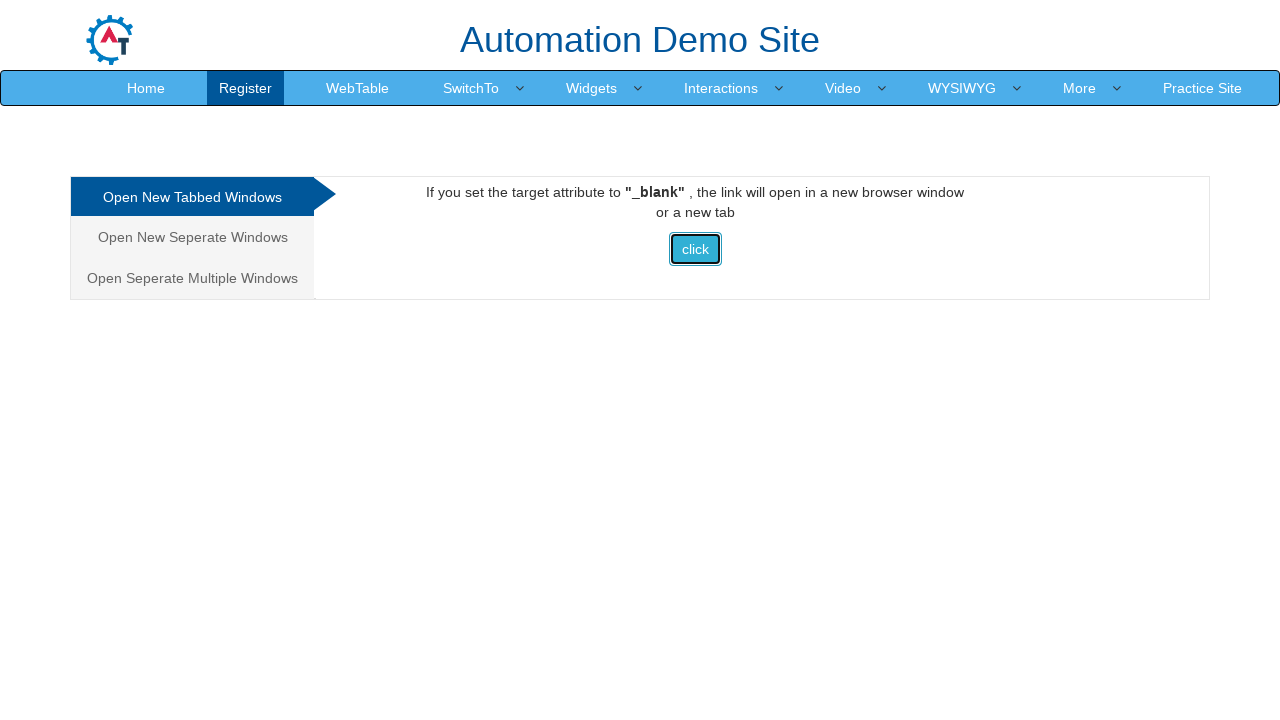

Retrieved all open pages from context
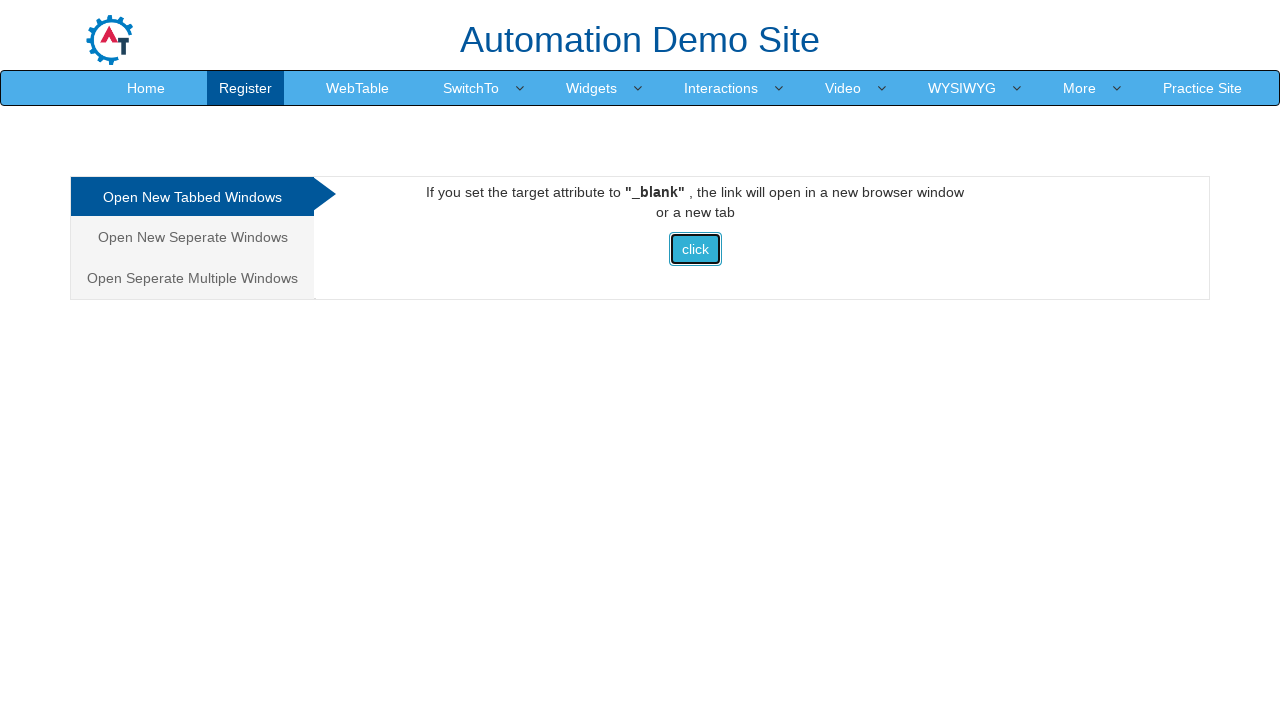

Printed information about all open pages
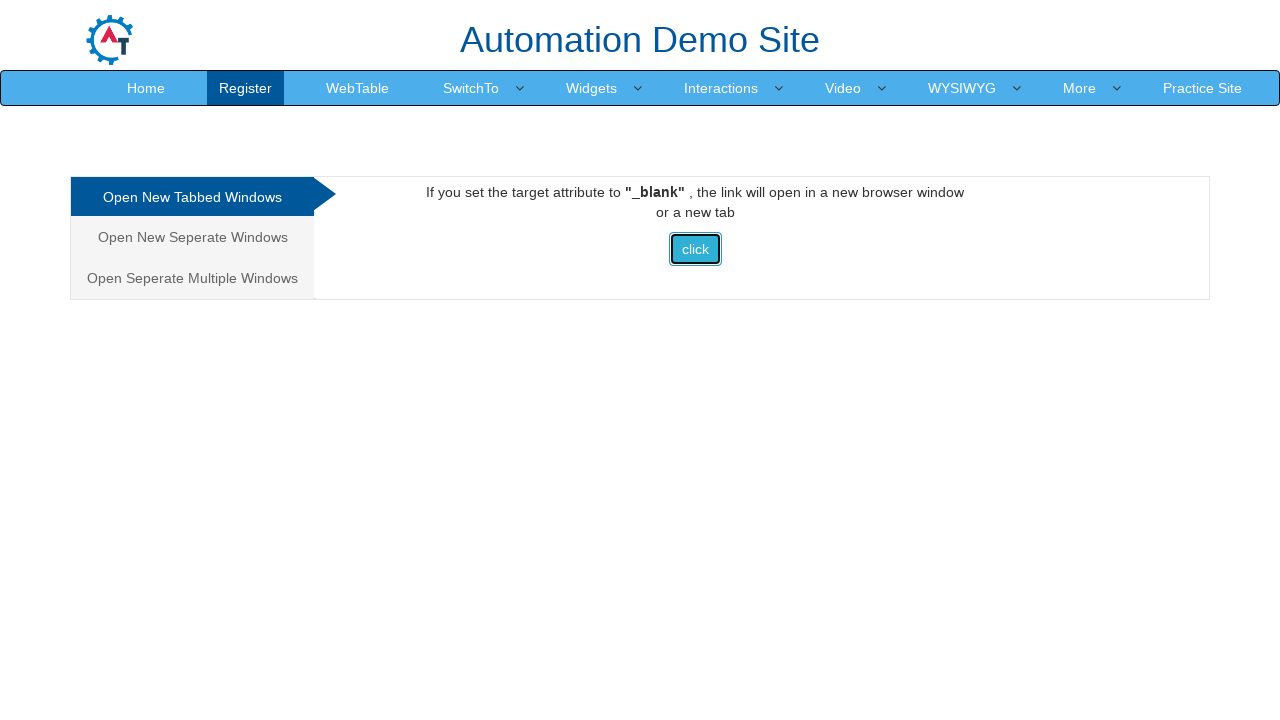

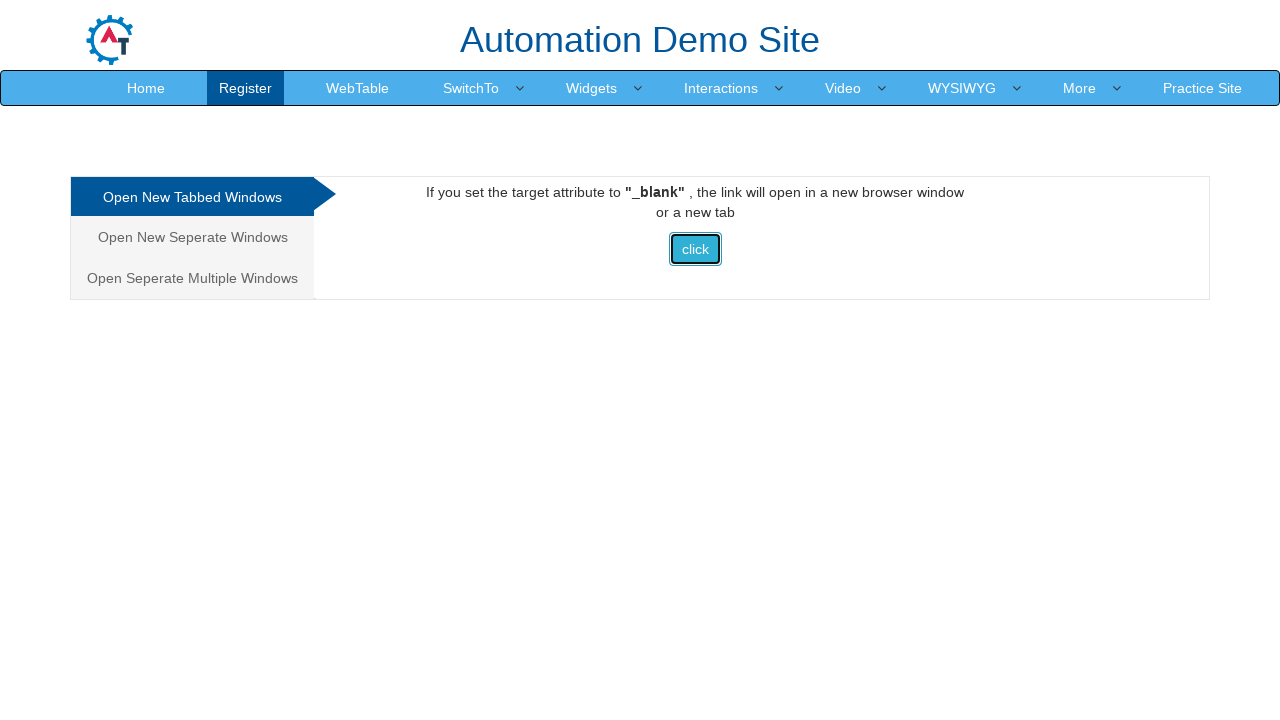